Navigates to a test automation practice site and interacts with a static HTML table, verifying the table structure and content is present.

Starting URL: https://testautomationpractice.blogspot.com/

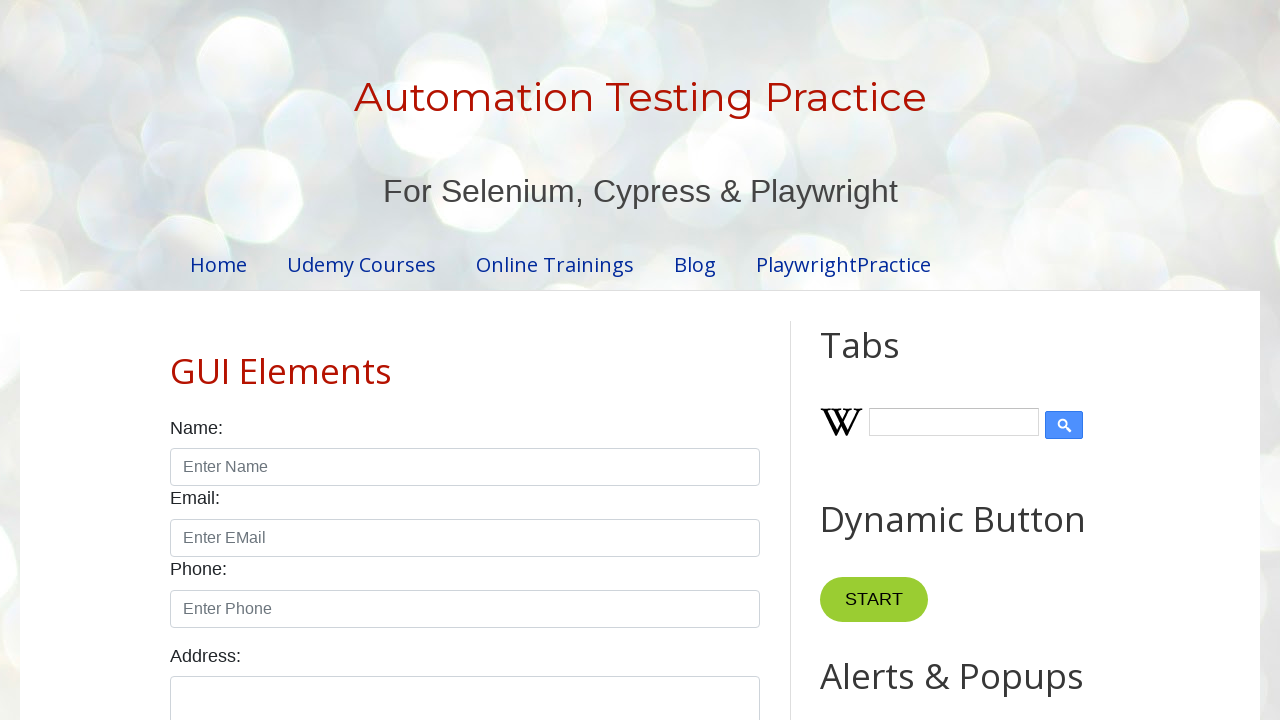

Waited for BookTable to be present
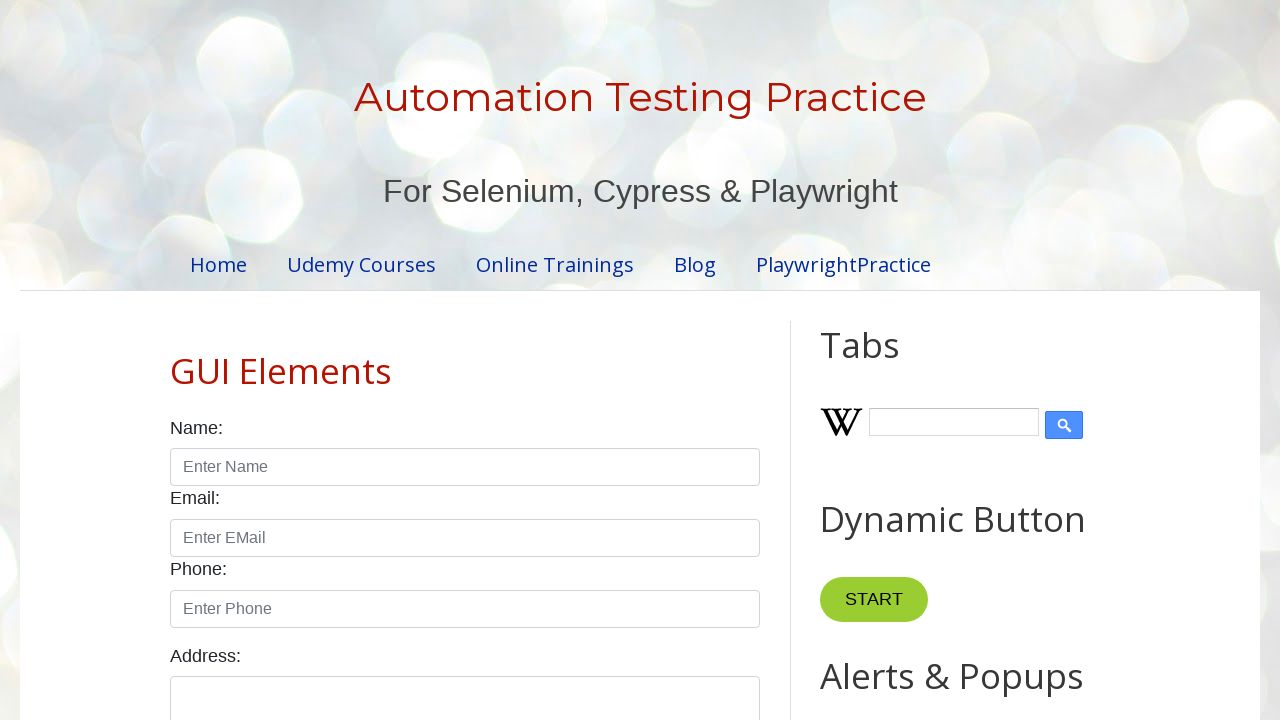

Waited for table rows to load
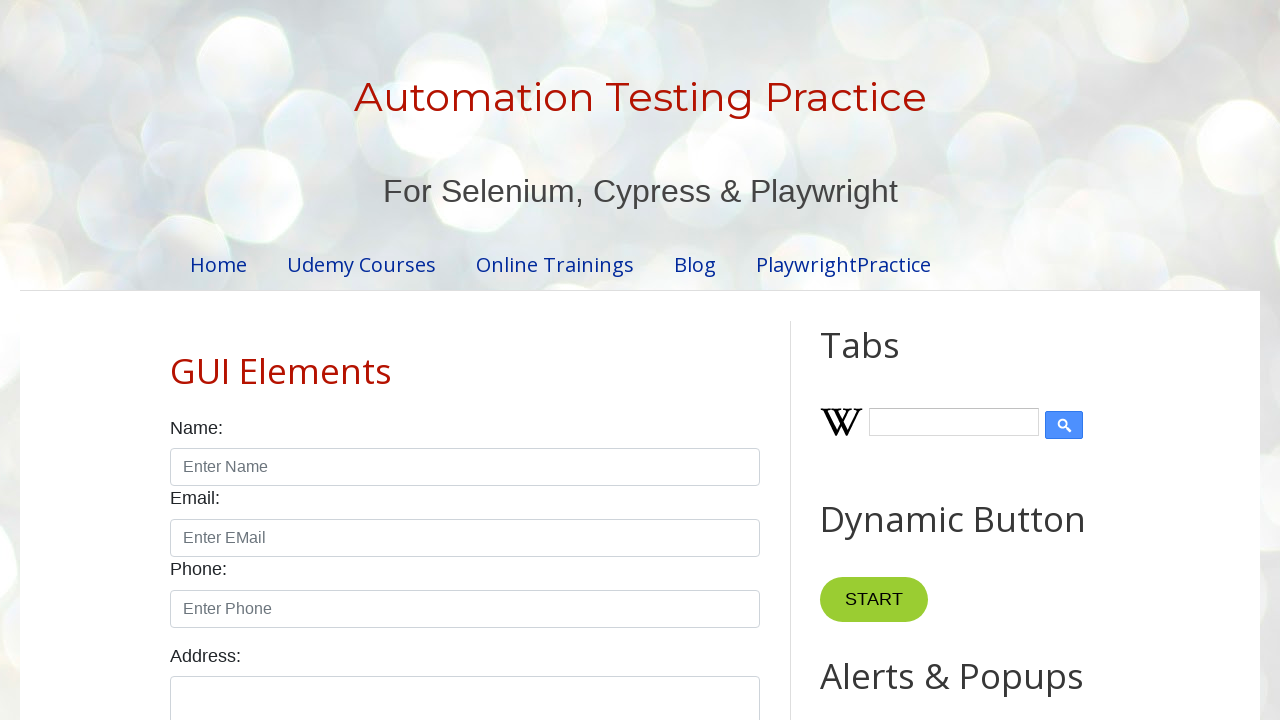

Located all table rows
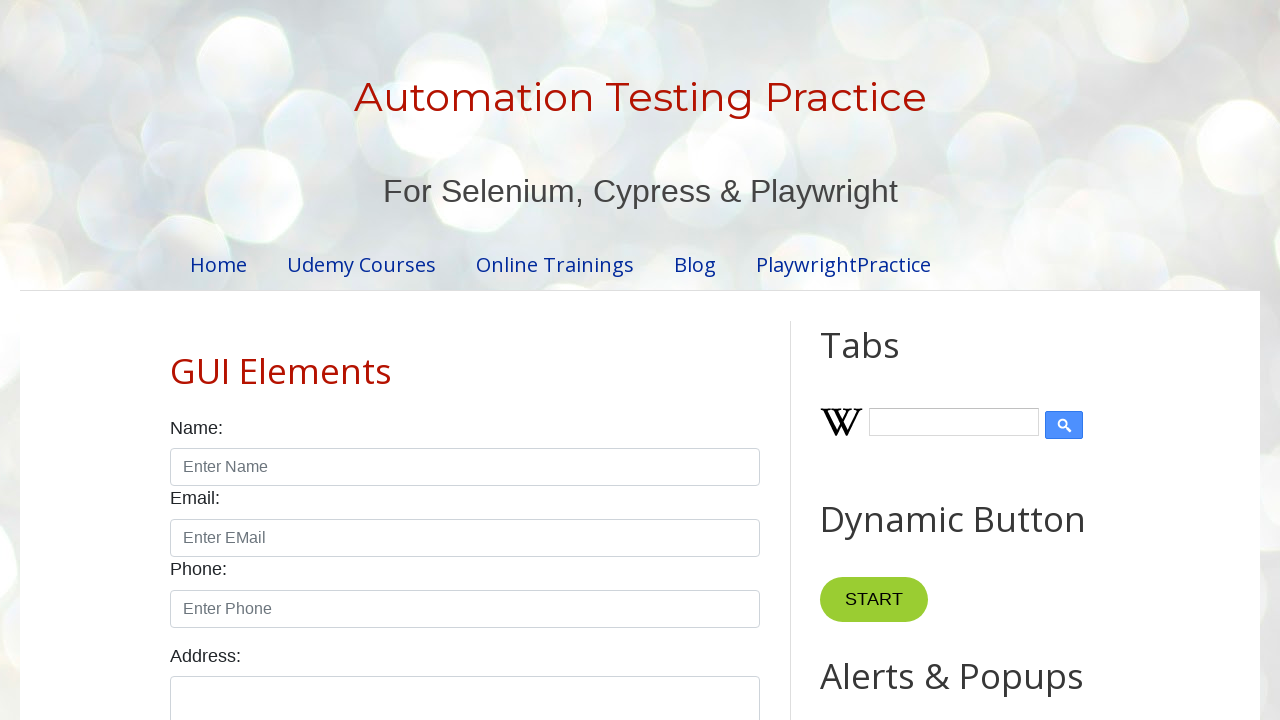

Waited for first table row to be available
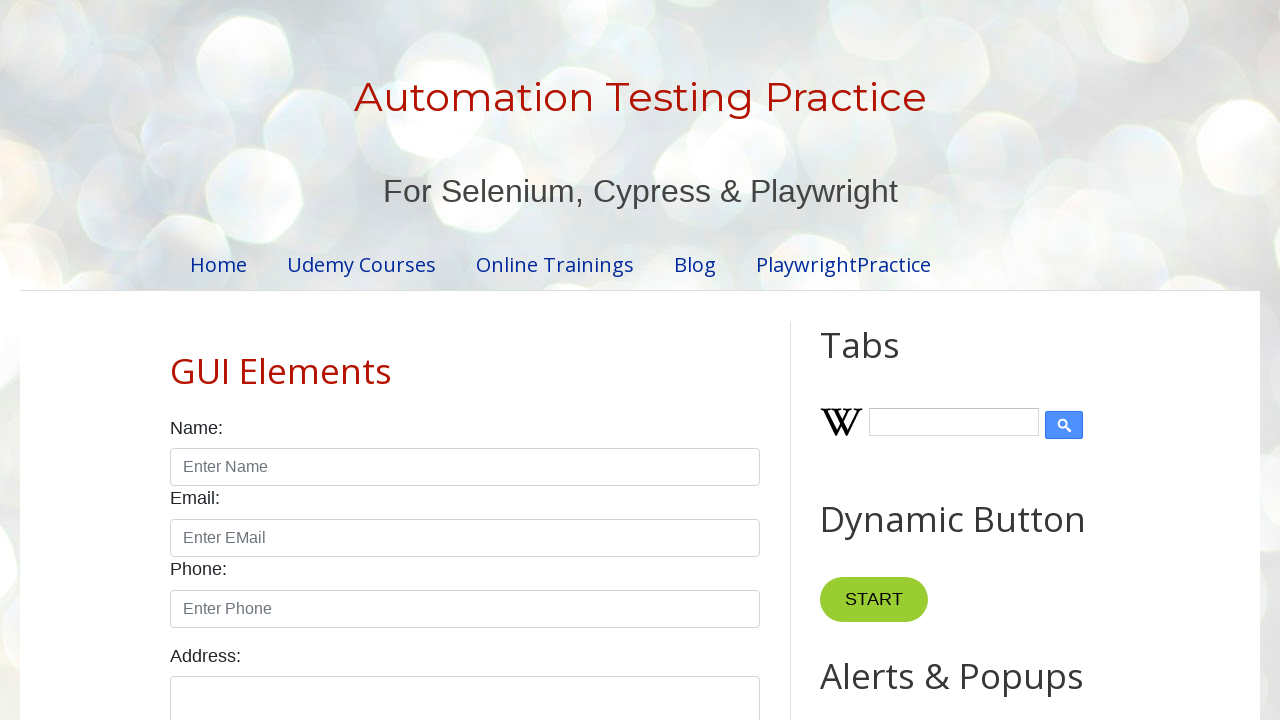

Verified specific cell in table row 2, column 1 is visible
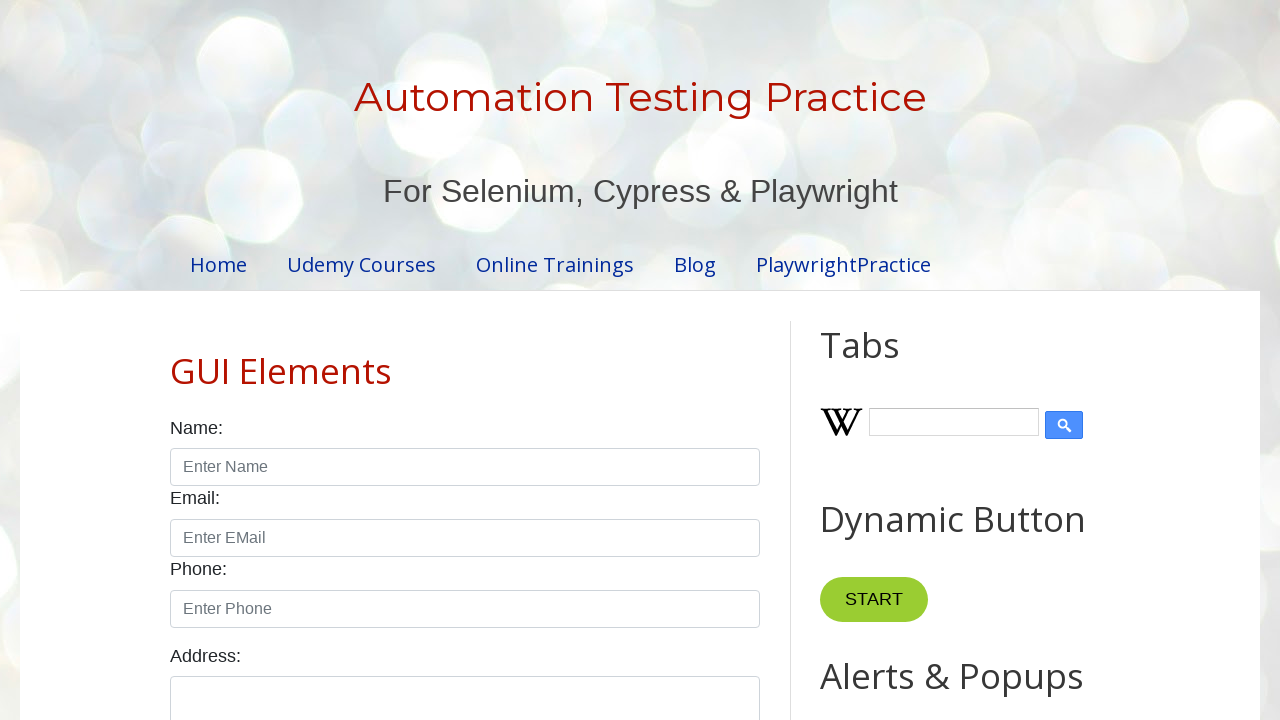

Clicked on table cell in row 2, column 2 to verify interactivity at (472, 360) on xpath=//table[@name='BookTable']//tr[2]//td[2]
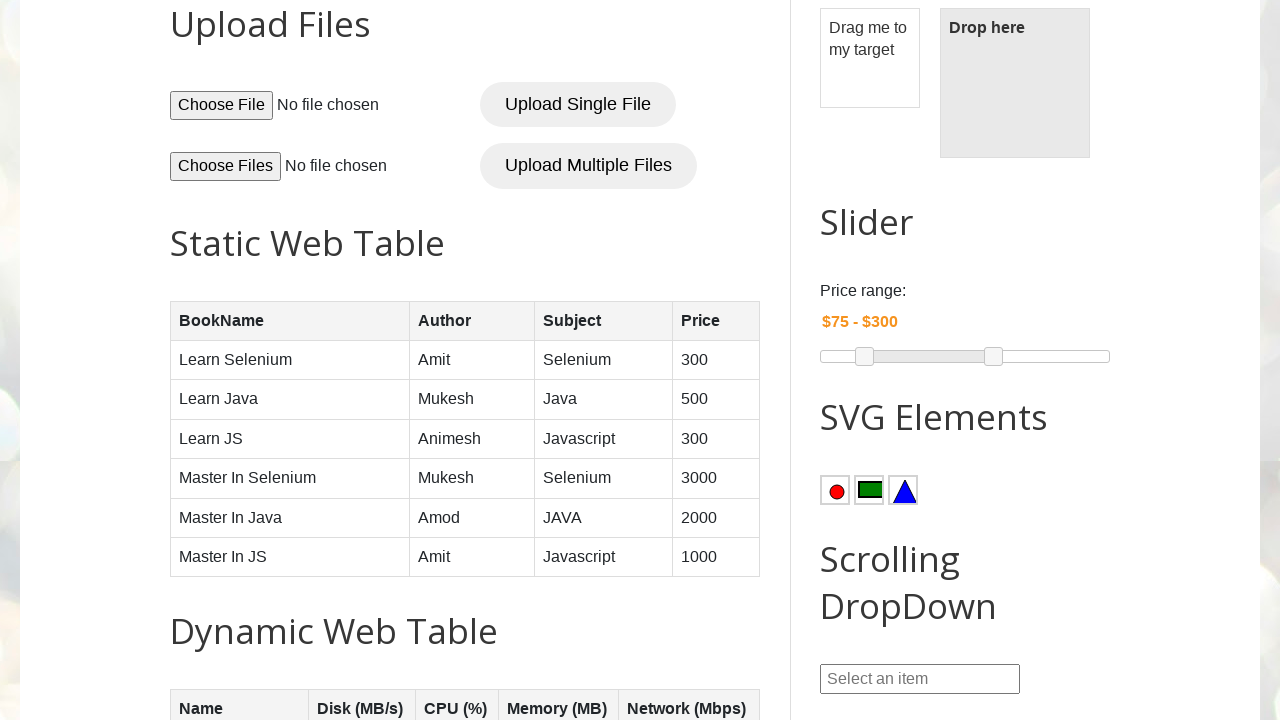

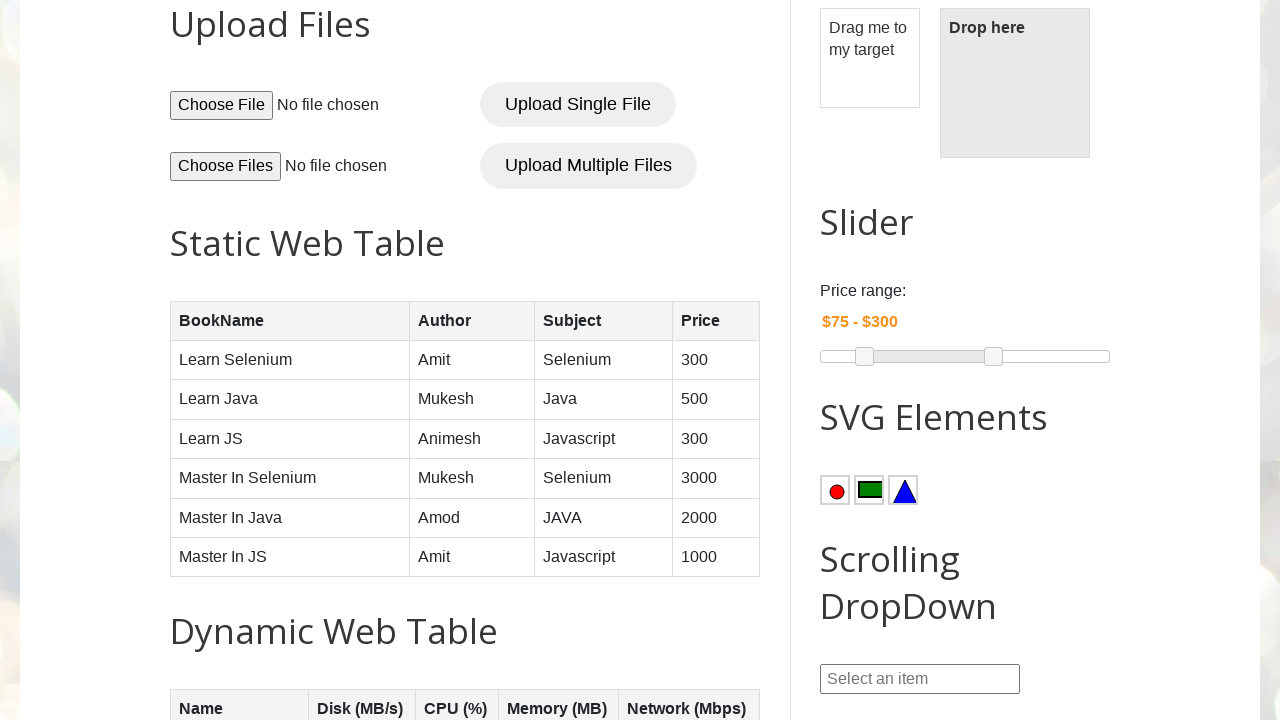